Navigates to the Rahul Shetty Academy Automation Practice page and waits for it to load, verifying the page is accessible.

Starting URL: https://rahulshettyacademy.com/AutomationPractice/

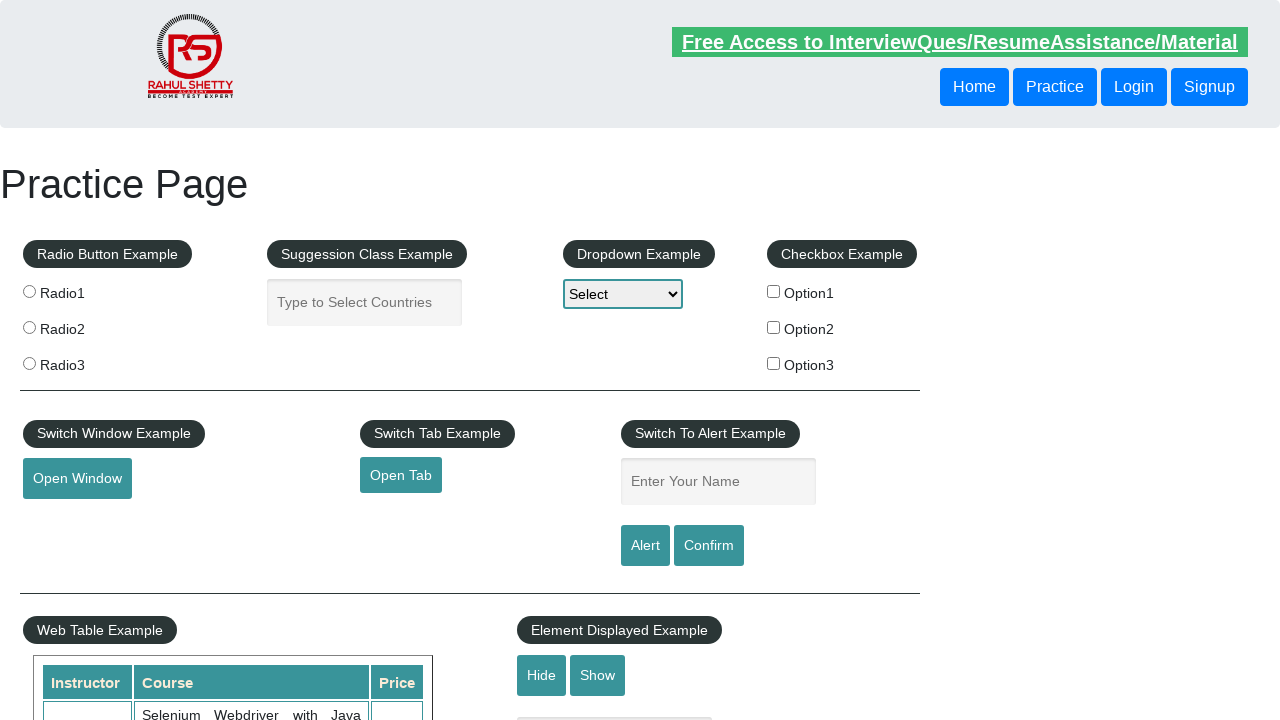

Navigated to Rahul Shetty Academy Automation Practice page
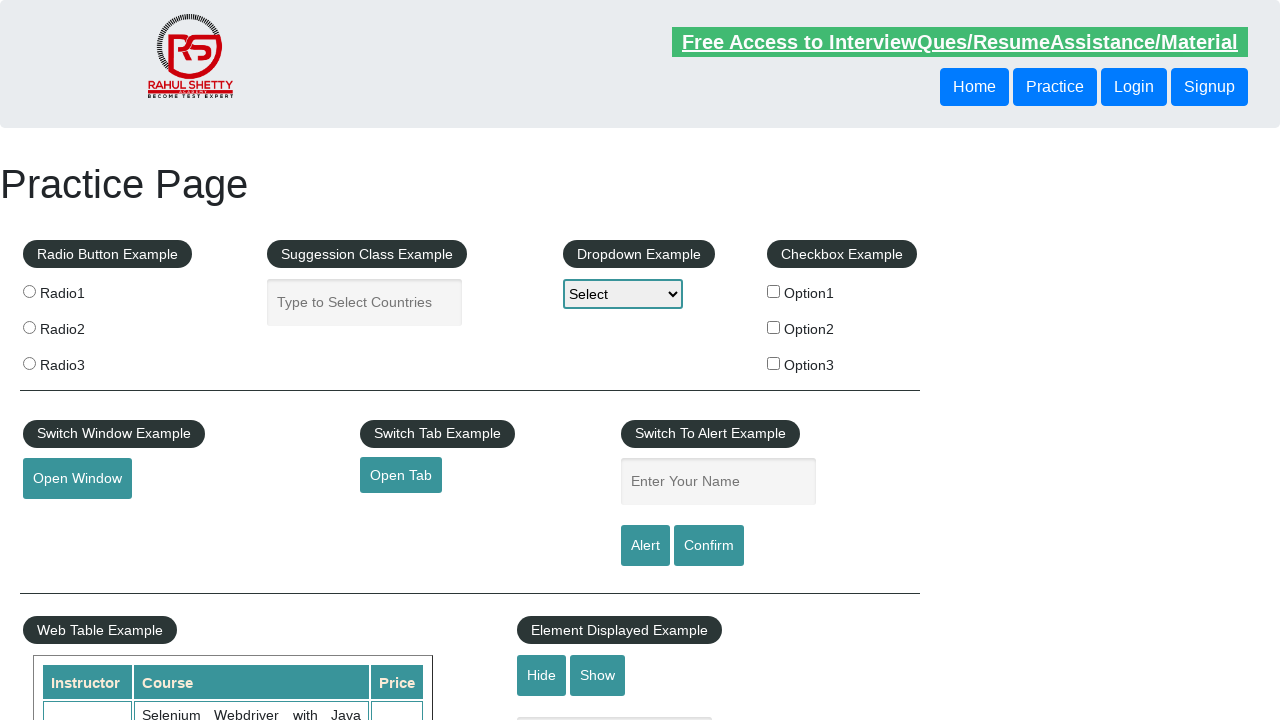

Page DOM content loaded
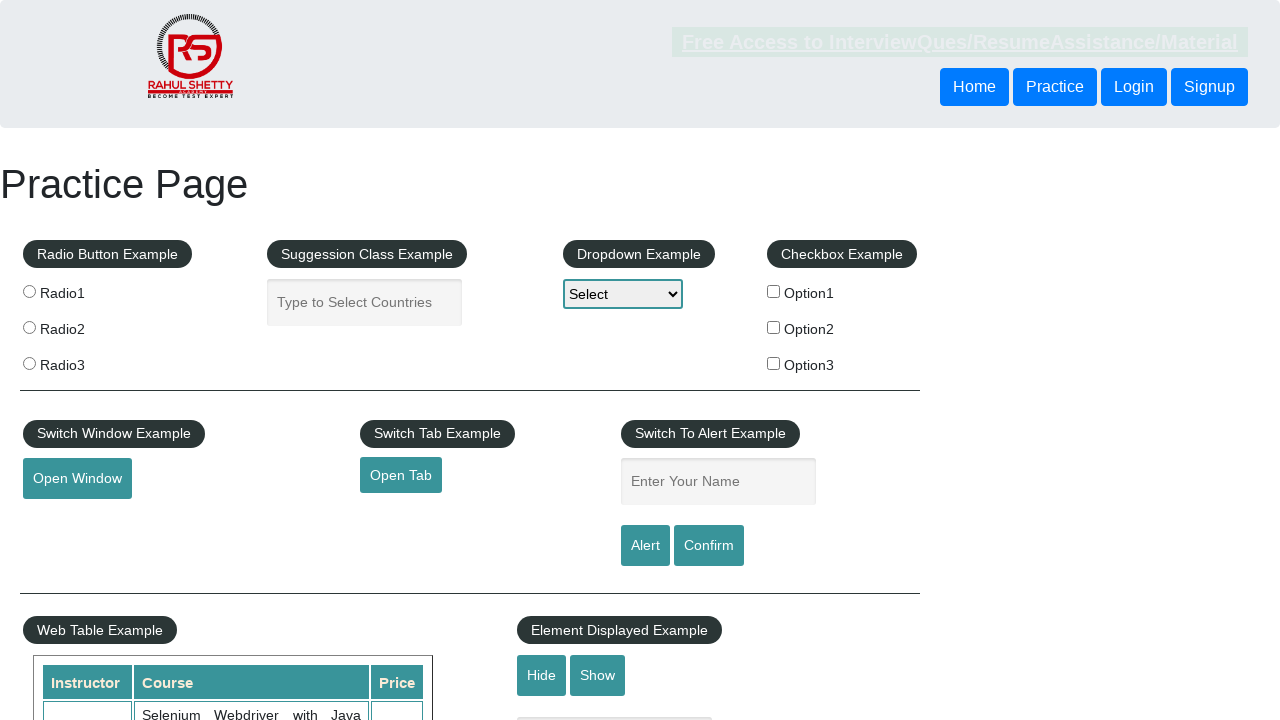

Page header (h1) element found - page is accessible
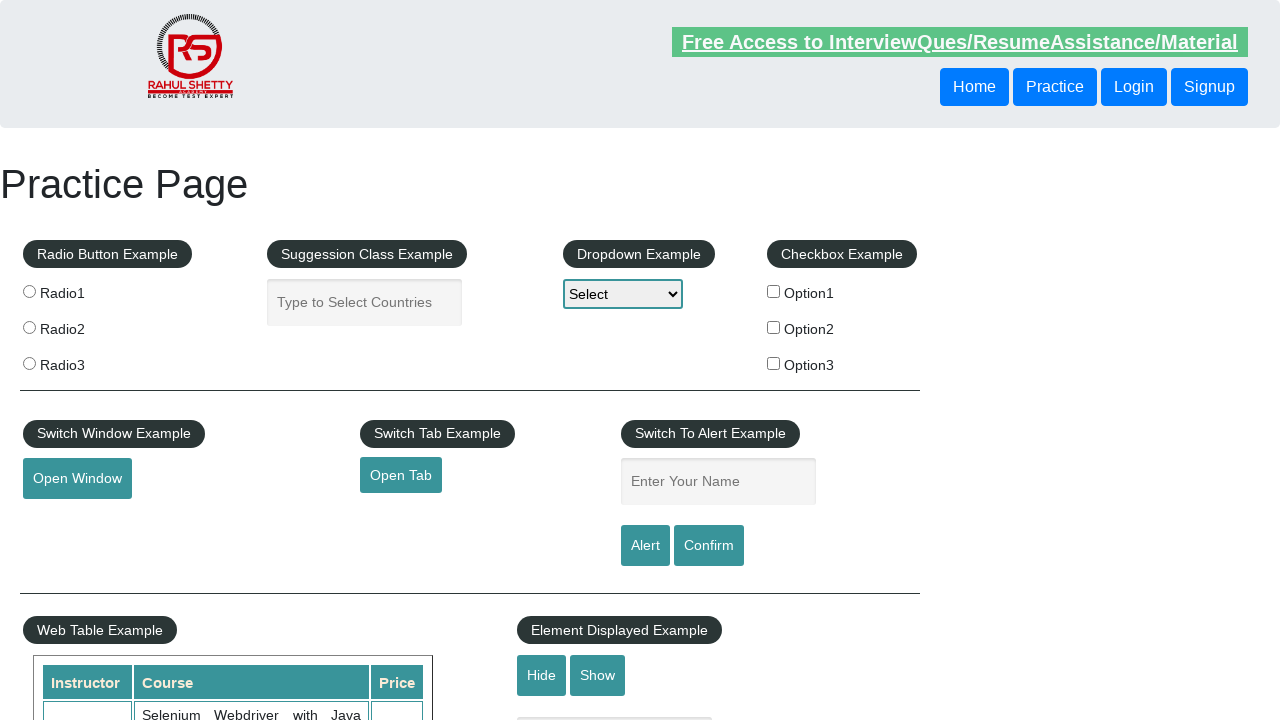

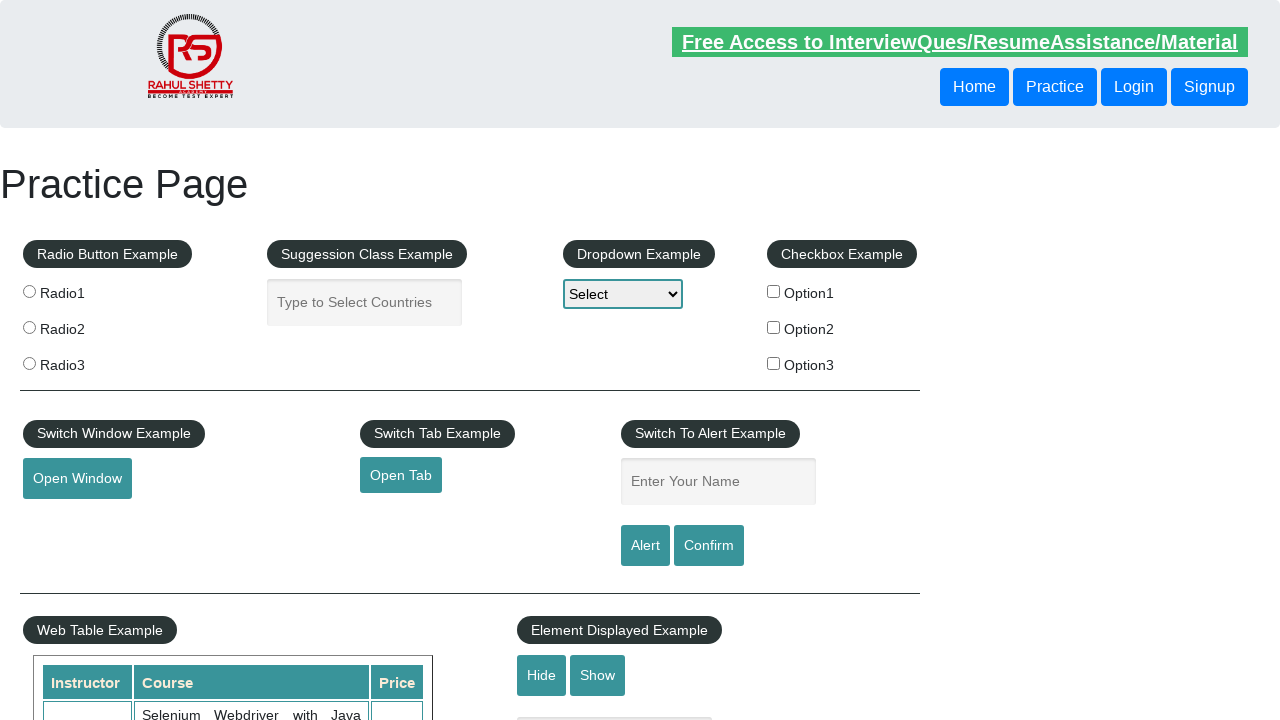